Tests selecting a radio button option on a form page by choosing the "office" option from the address type radio button group.

Starting URL: http://www.thetestingworld.com/testings

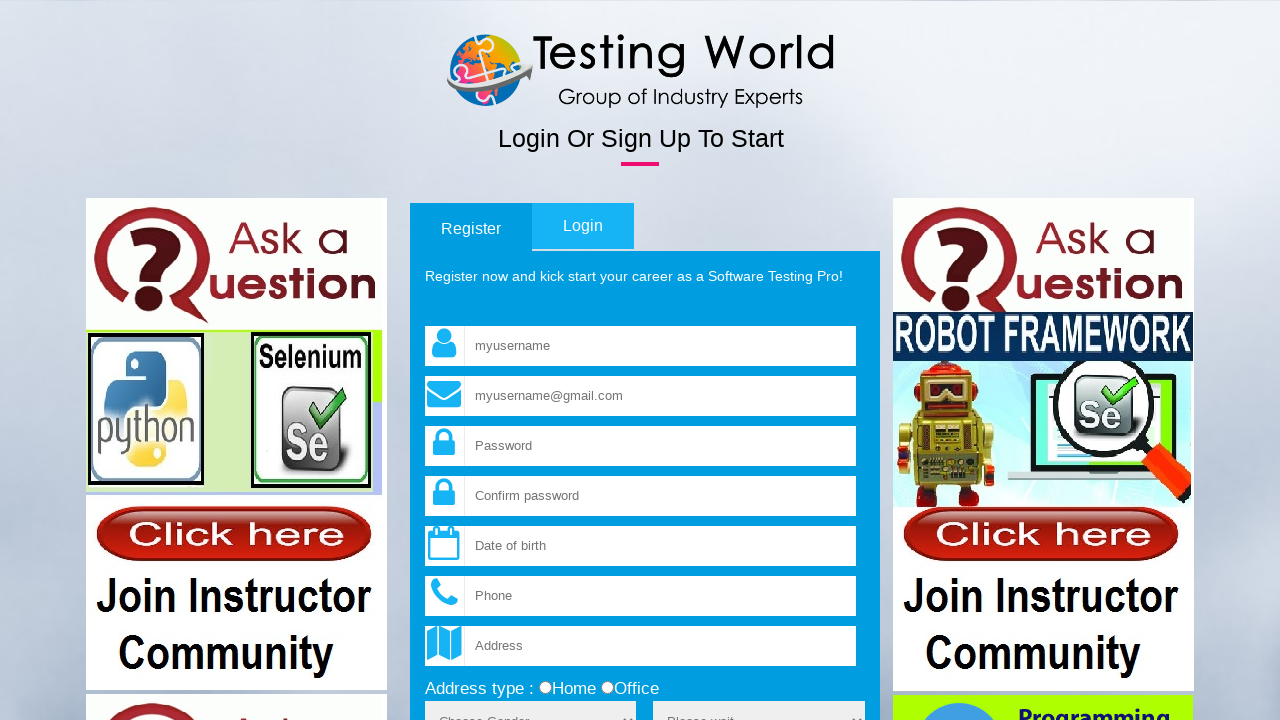

Selected 'office' radio button option from address type group at (607, 688) on input[name='add_type'][value='office']
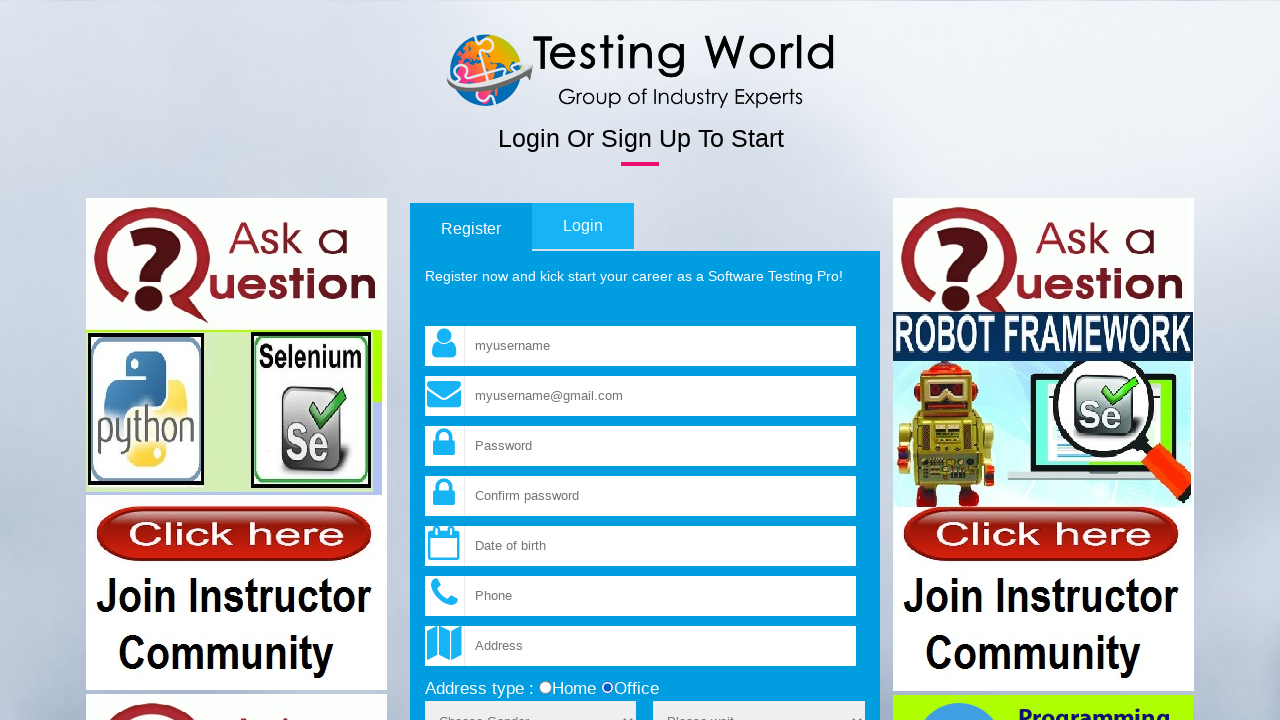

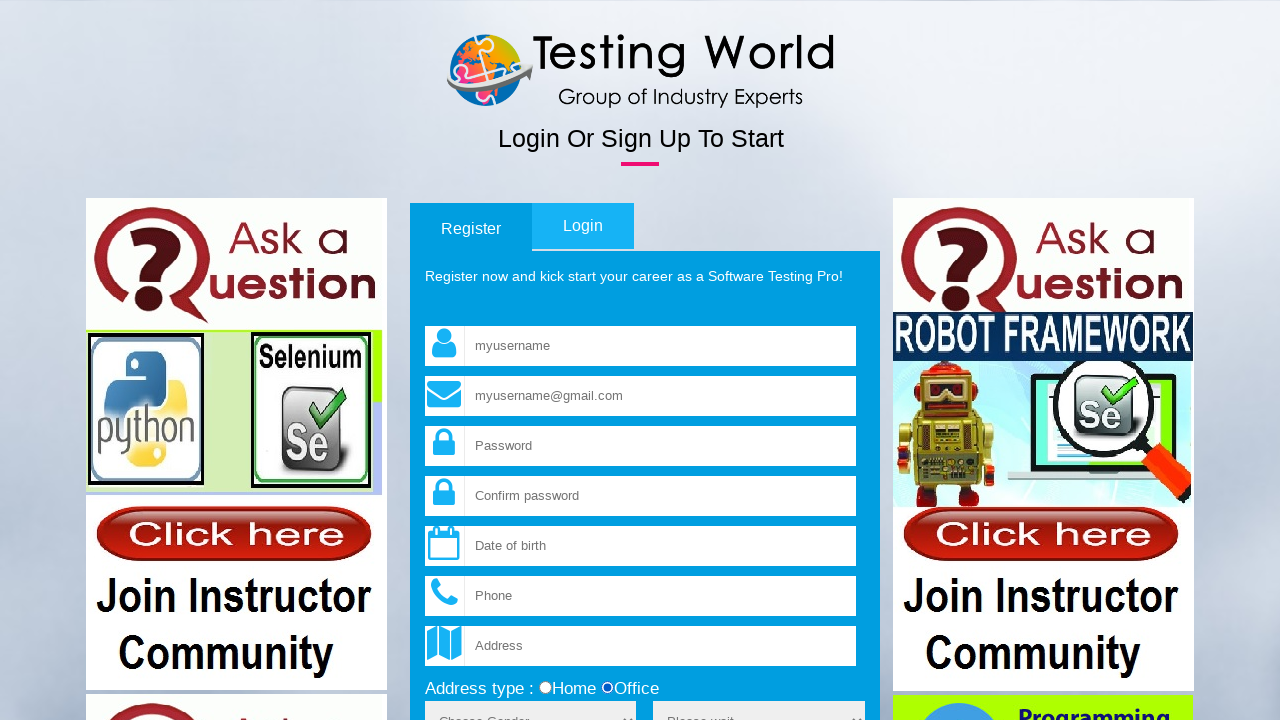